Tests an e-commerce shopping cart flow by adding multiple items to cart, proceeding to checkout, and applying a promo code

Starting URL: https://rahulshettyacademy.com/seleniumPractise/

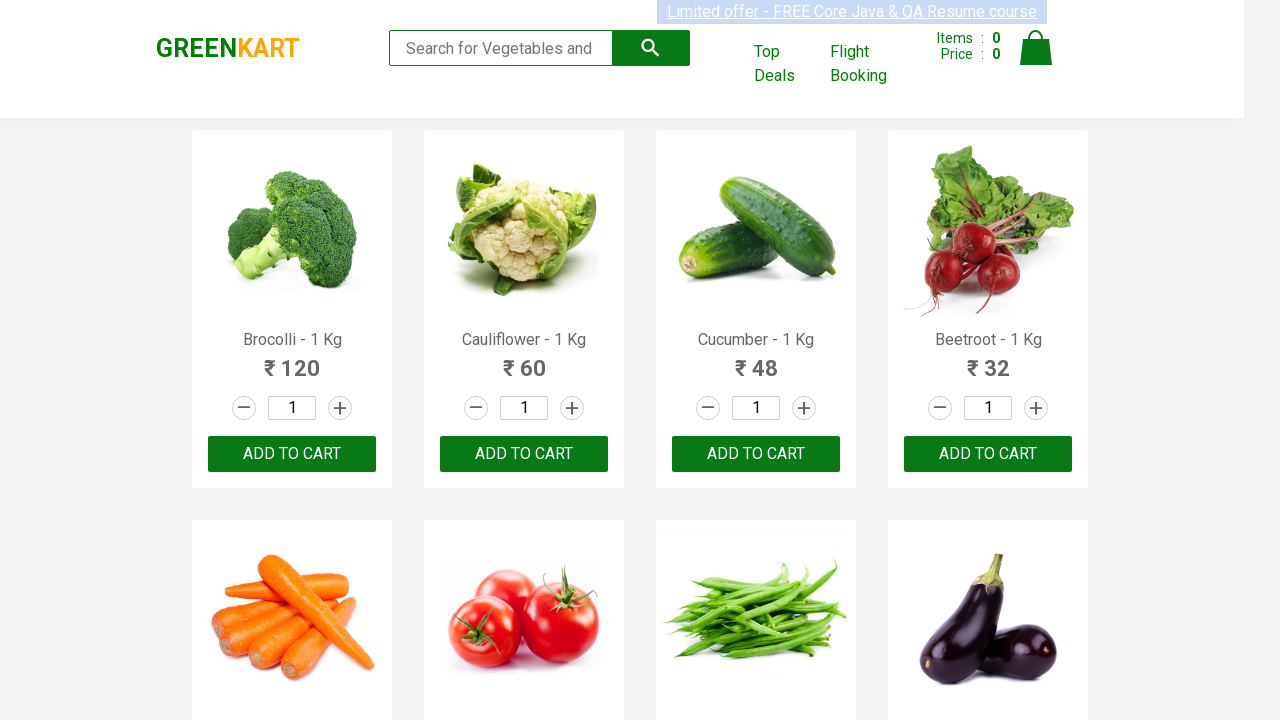

Retrieved all product elements from the page
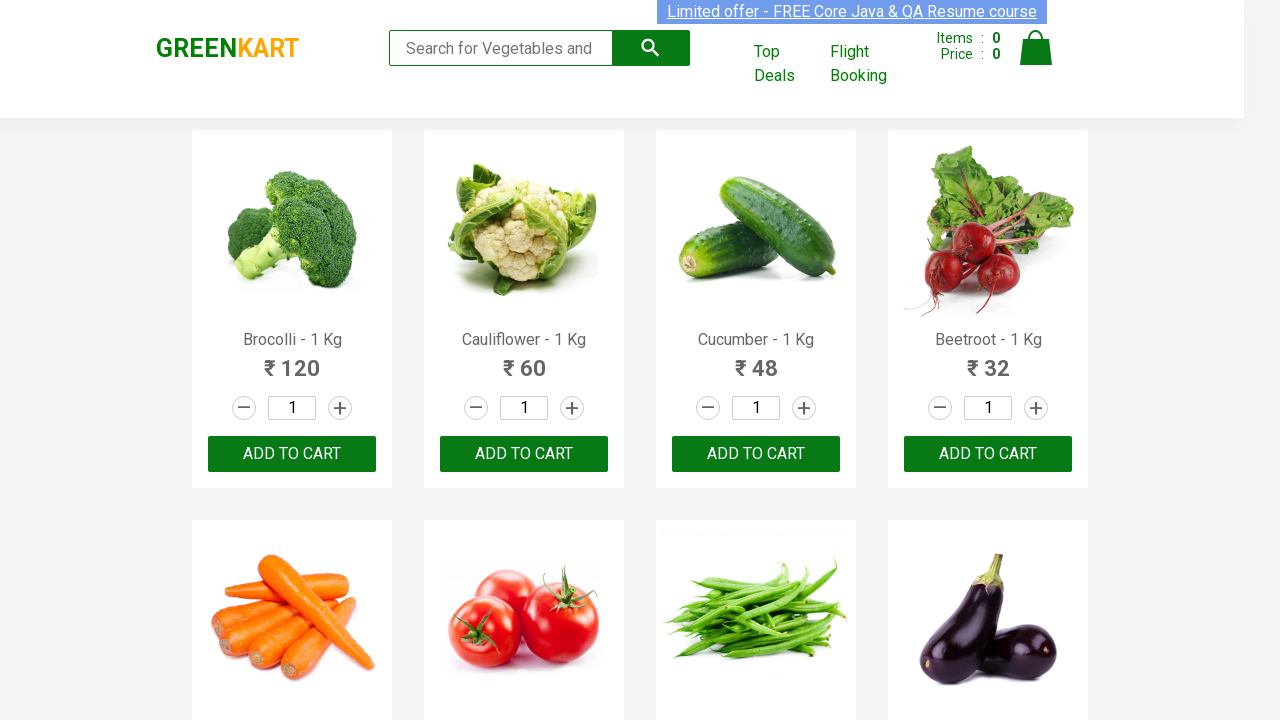

Retrieved product name text: Brocolli - 1 Kg
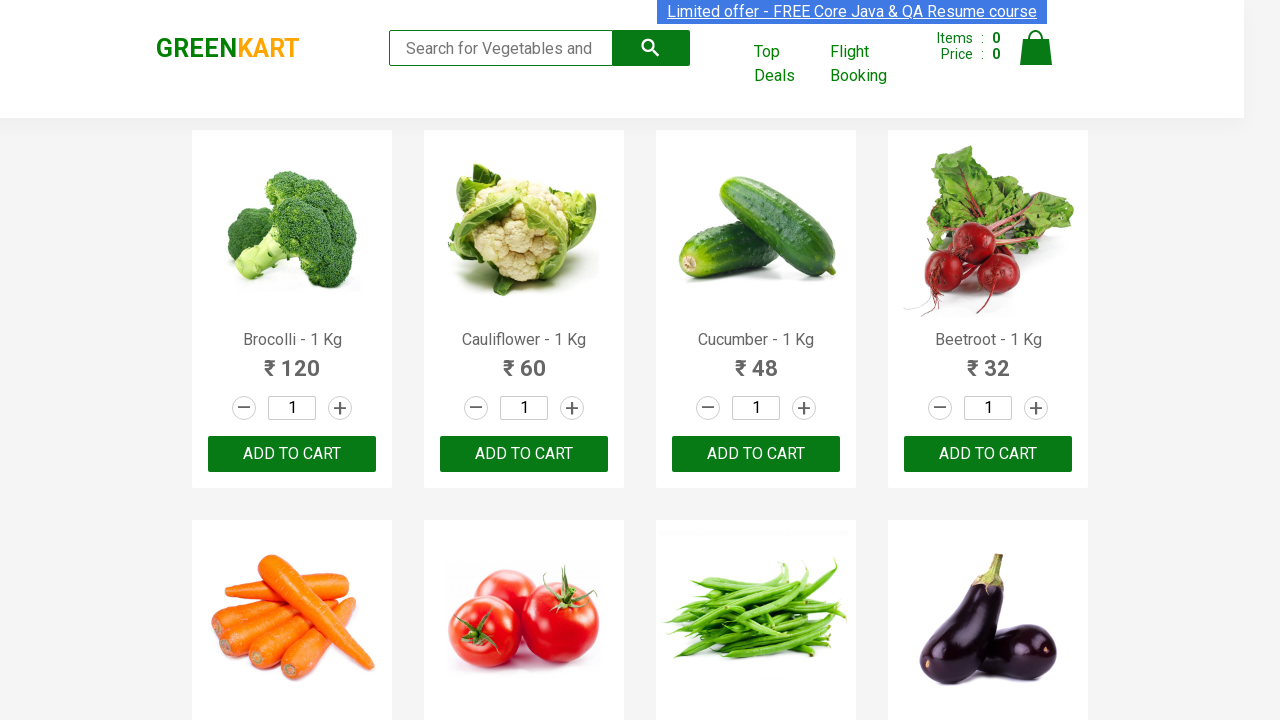

Clicked 'Add to Cart' button for Brocolli at (292, 454) on div.product-action > button >> nth=0
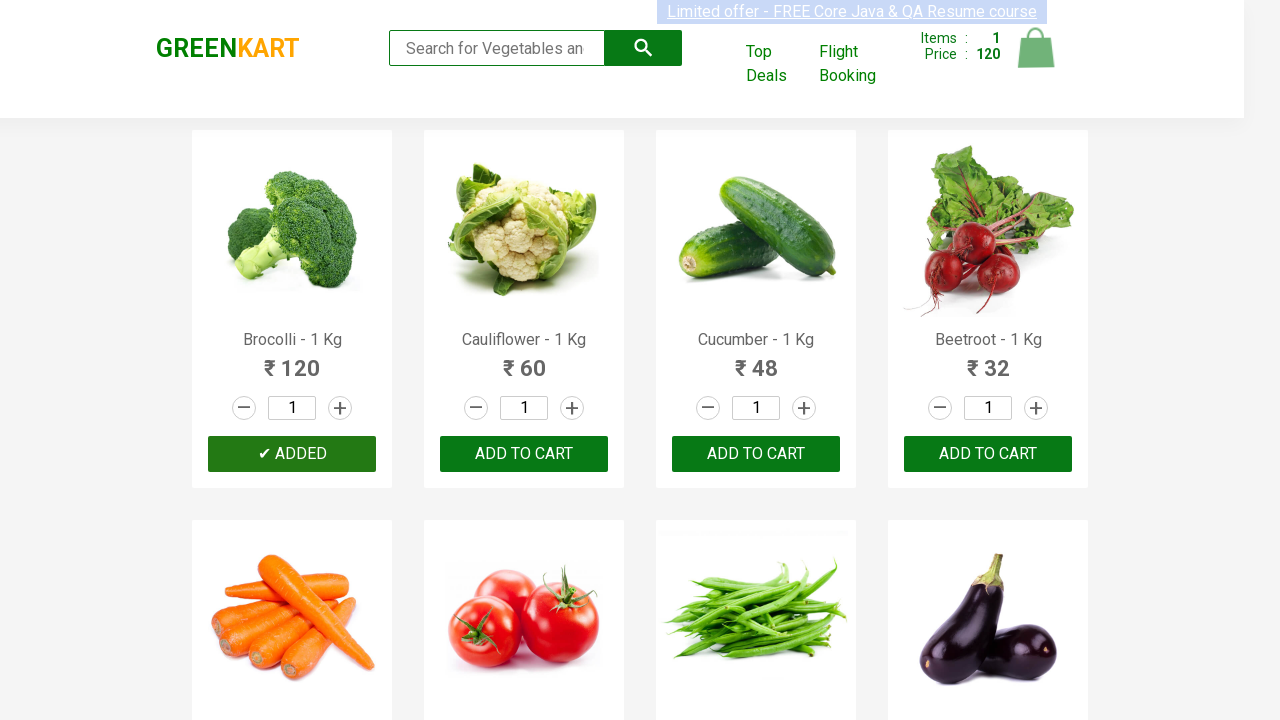

Retrieved product name text: Cauliflower - 1 Kg
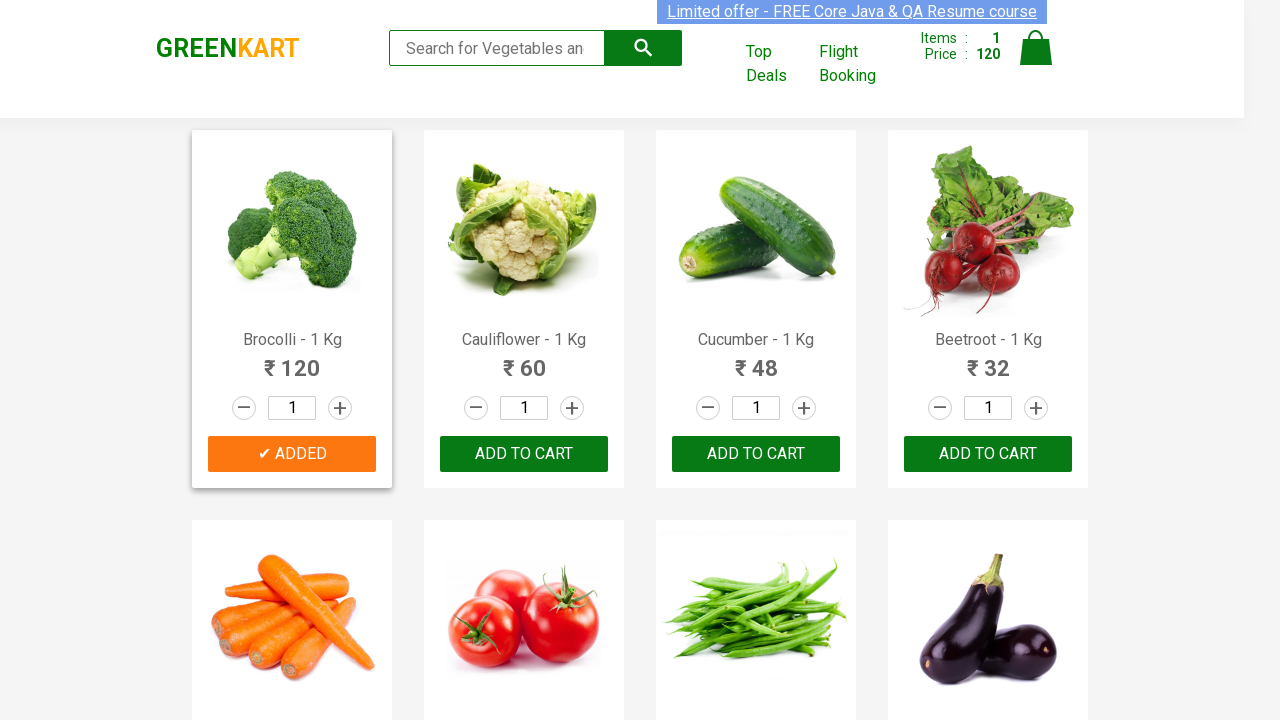

Retrieved product name text: Cucumber - 1 Kg
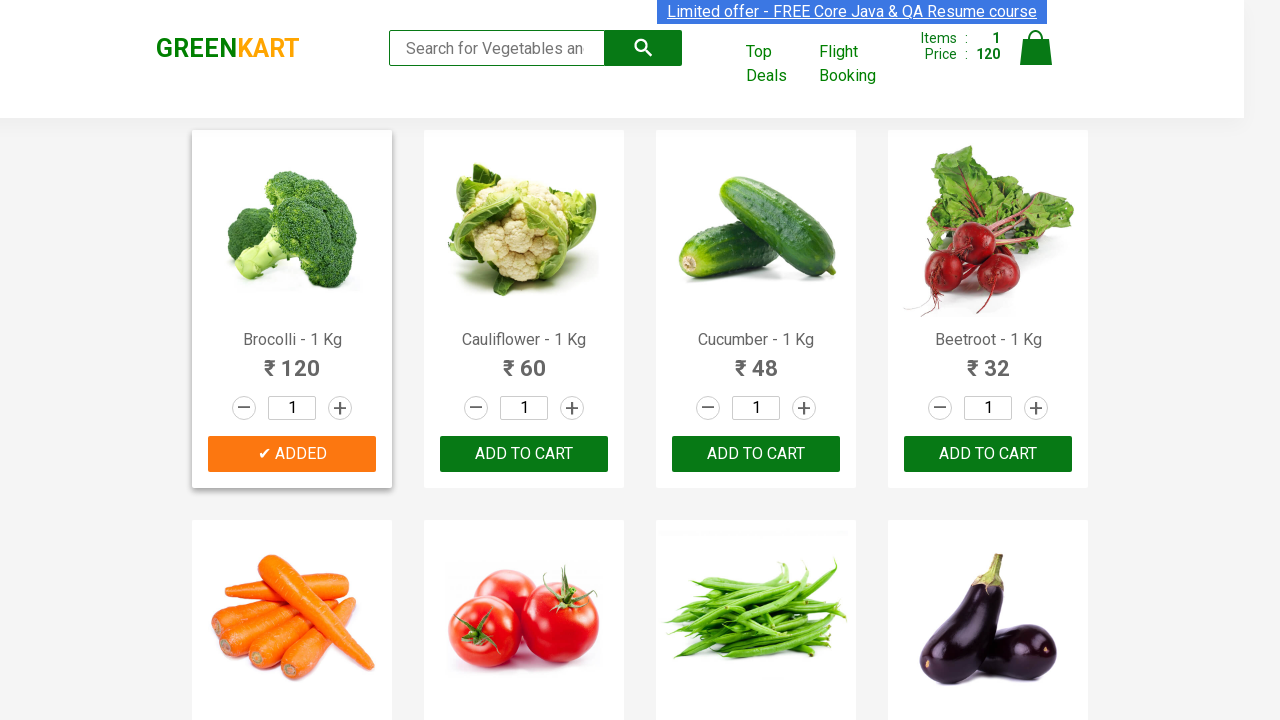

Clicked 'Add to Cart' button for Cucumber at (756, 454) on div.product-action > button >> nth=2
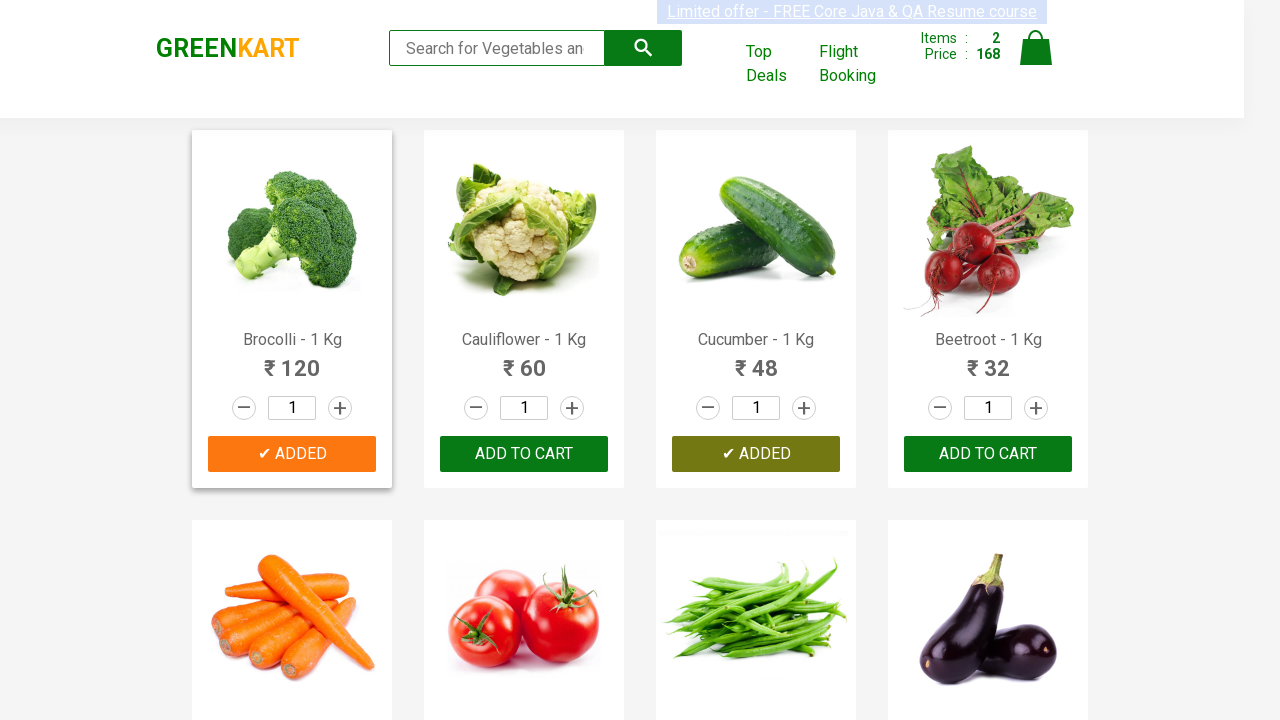

Retrieved product name text: Beetroot - 1 Kg
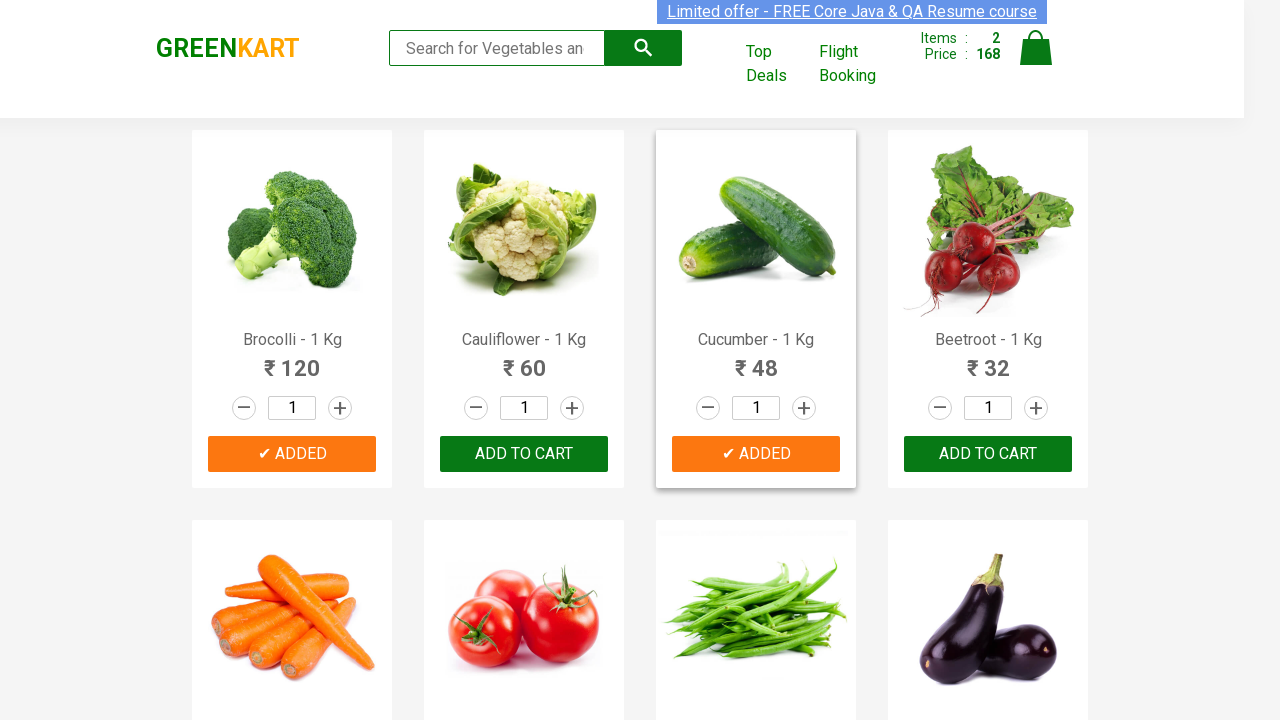

Clicked 'Add to Cart' button for Beetroot at (988, 454) on div.product-action > button >> nth=3
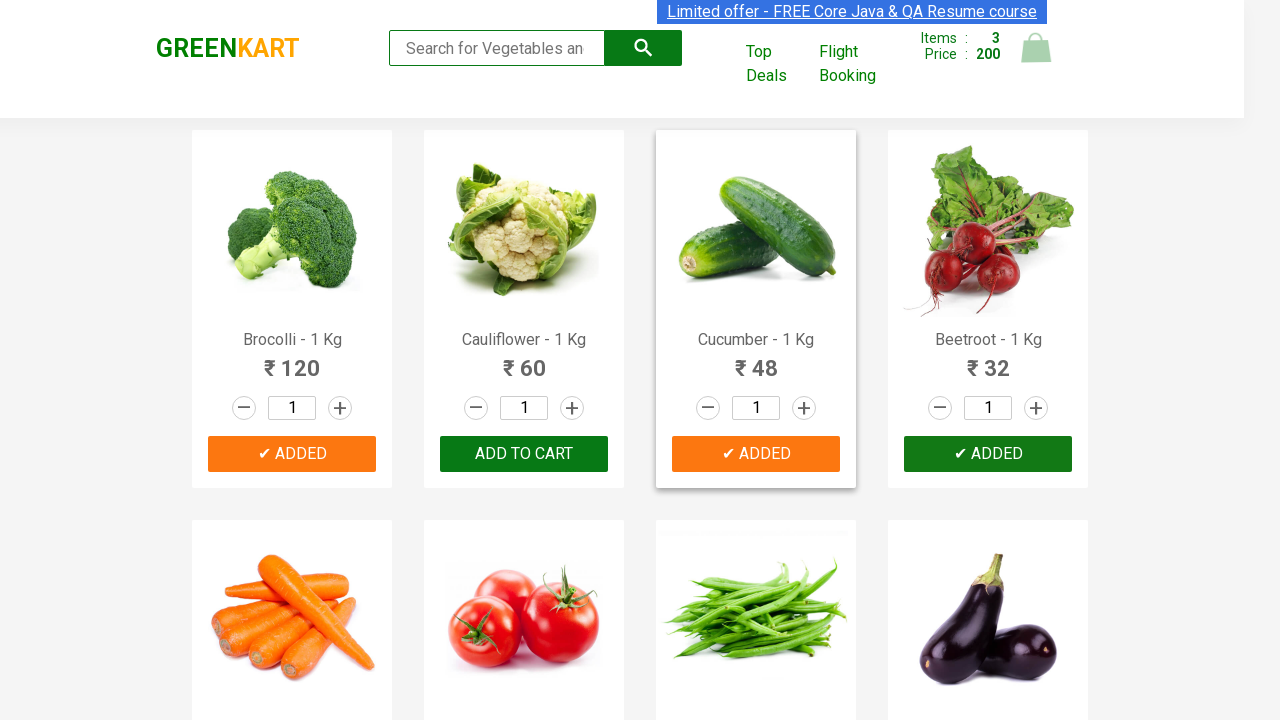

Retrieved product name text: Carrot - 1 Kg
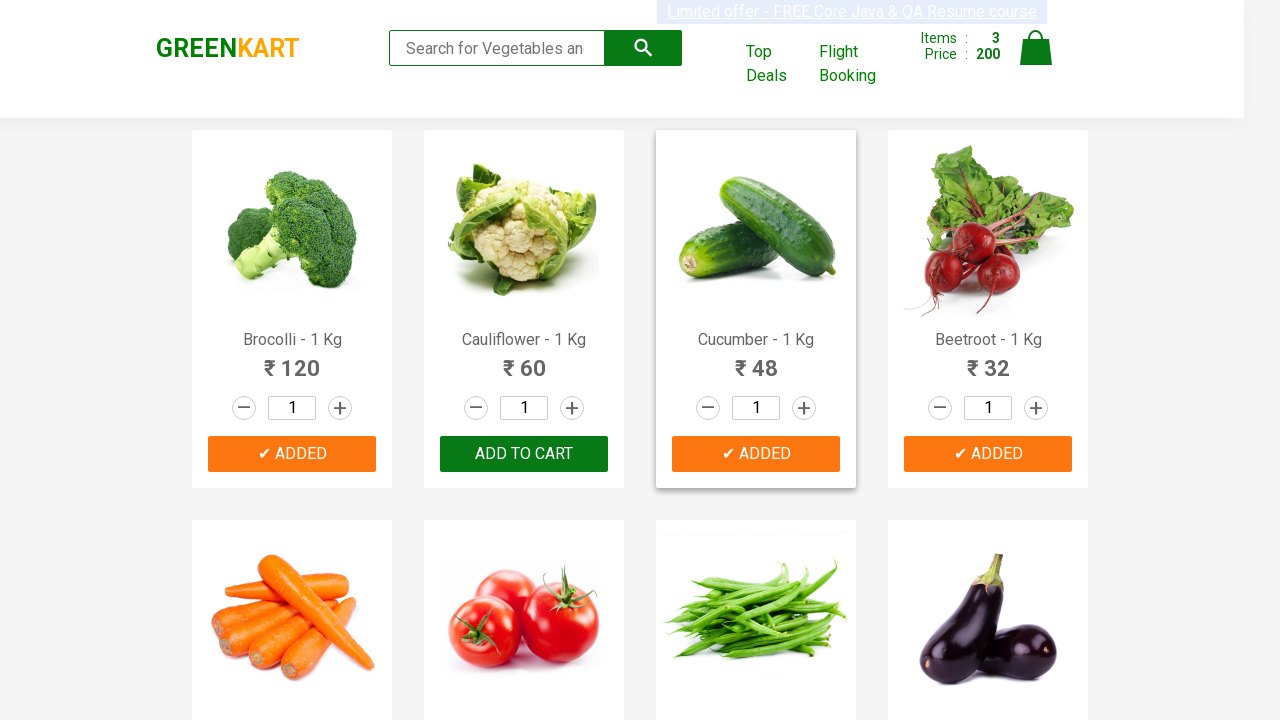

Retrieved product name text: Tomato - 1 Kg
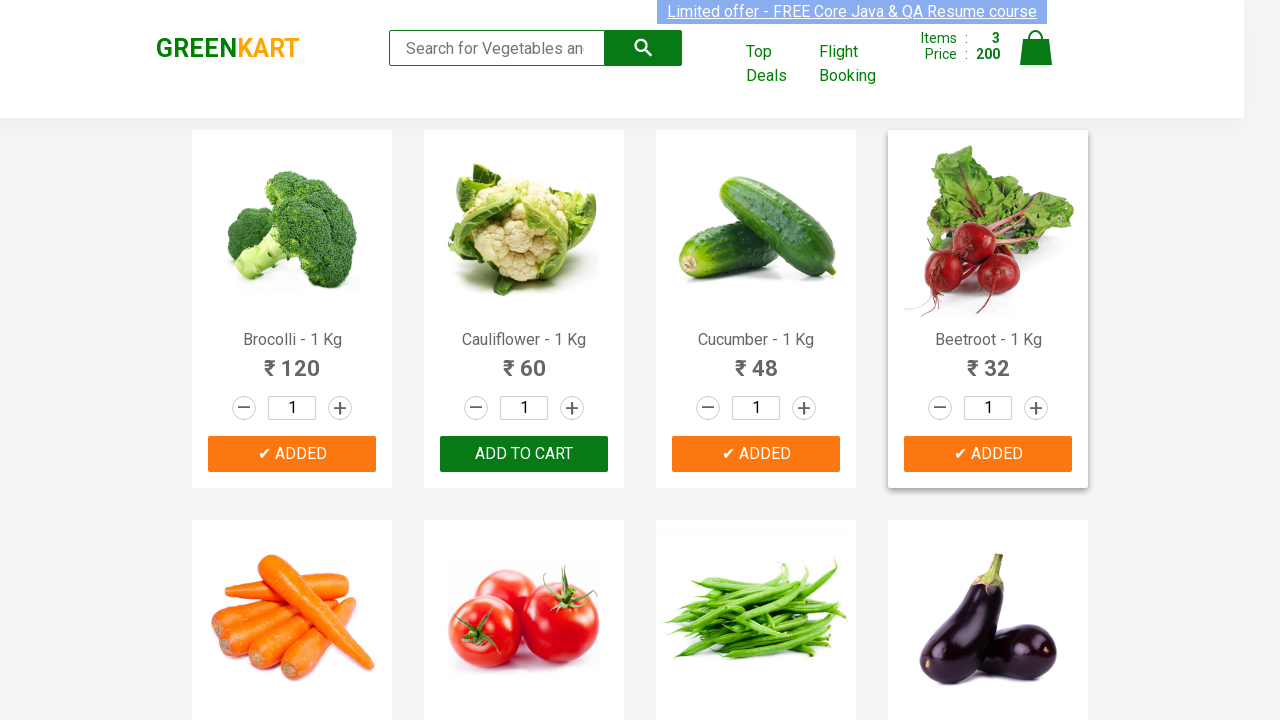

Retrieved product name text: Beans - 1 Kg
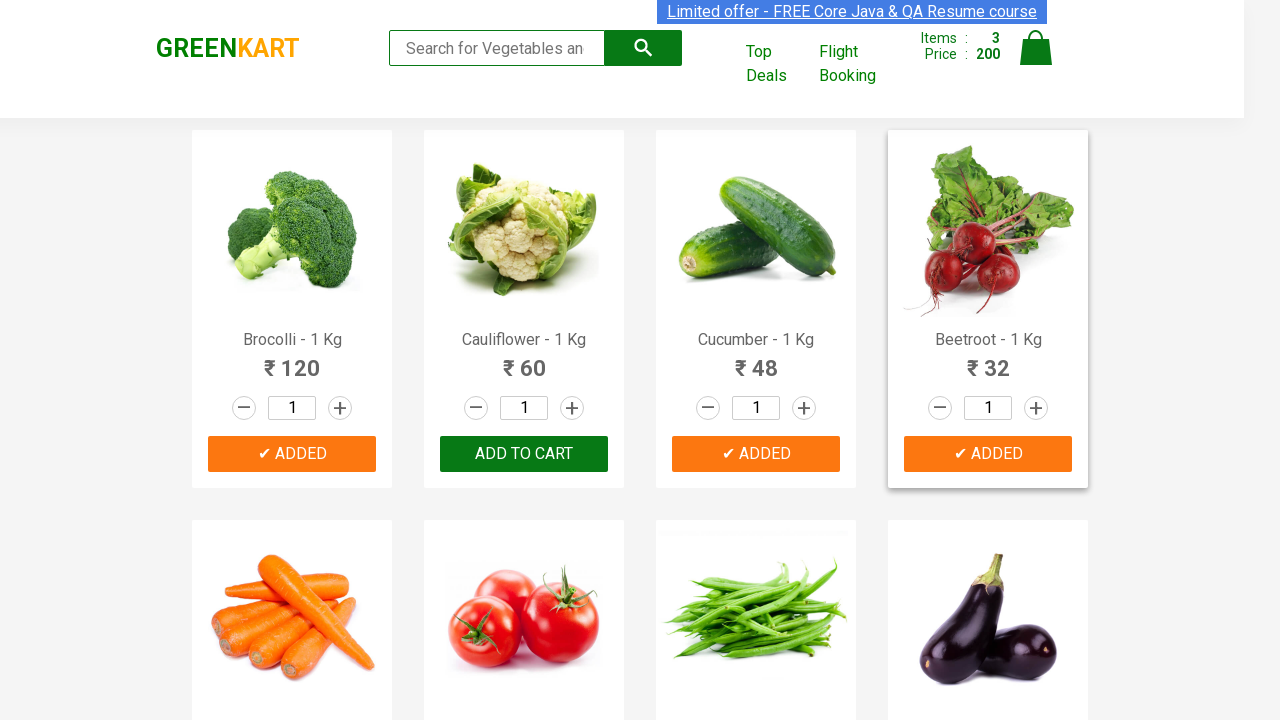

Clicked 'Add to Cart' button for Beans at (756, 360) on div.product-action > button >> nth=6
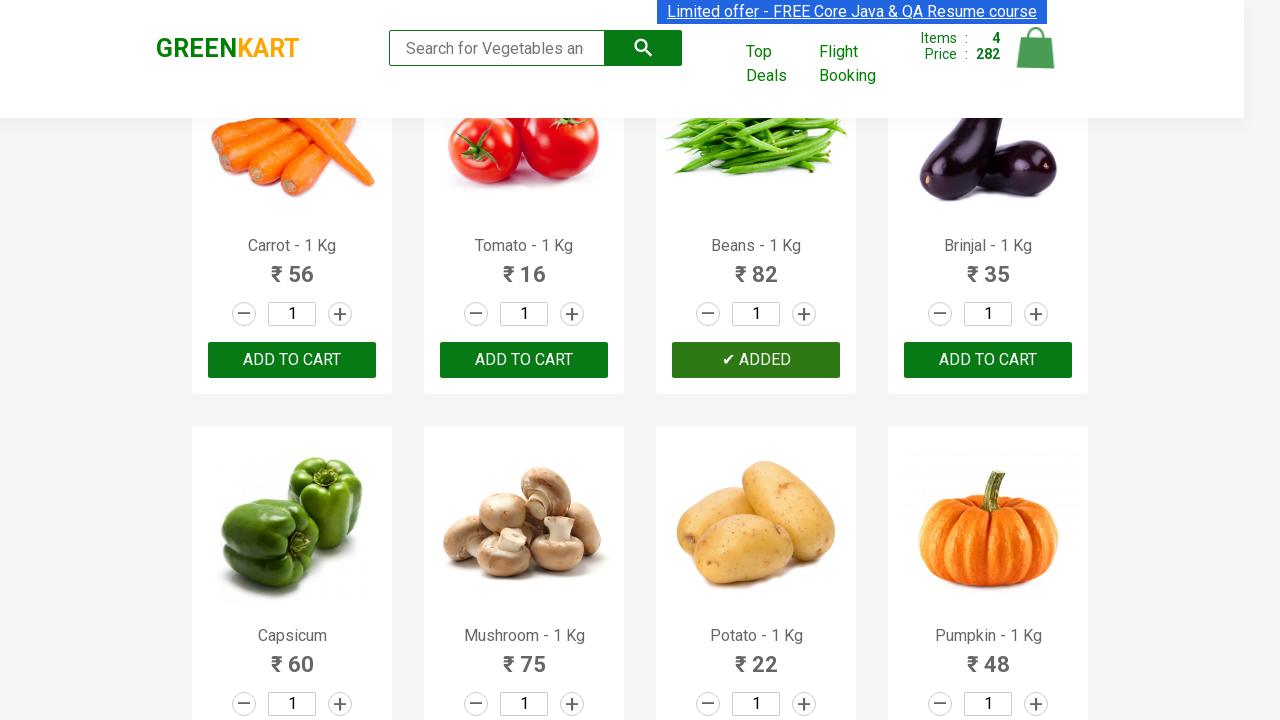

Retrieved product name text: Brinjal - 1 Kg
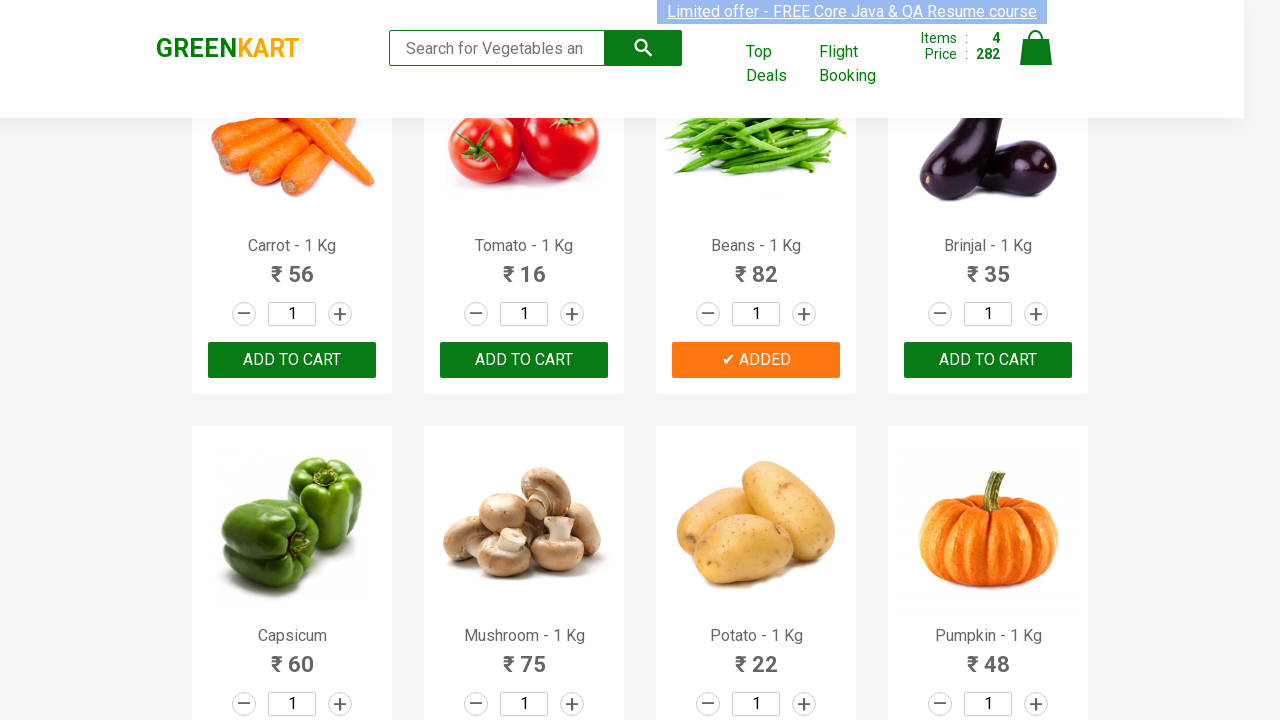

Retrieved product name text: Capsicum
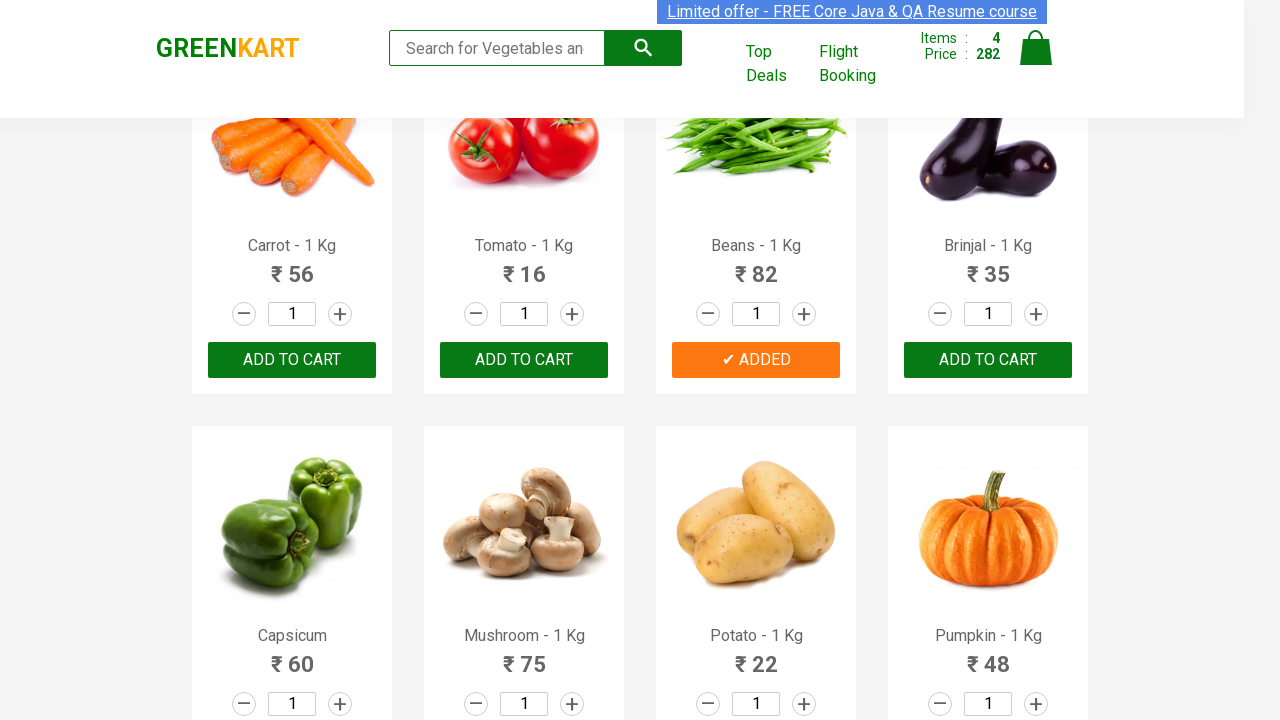

Retrieved product name text: Mushroom - 1 Kg
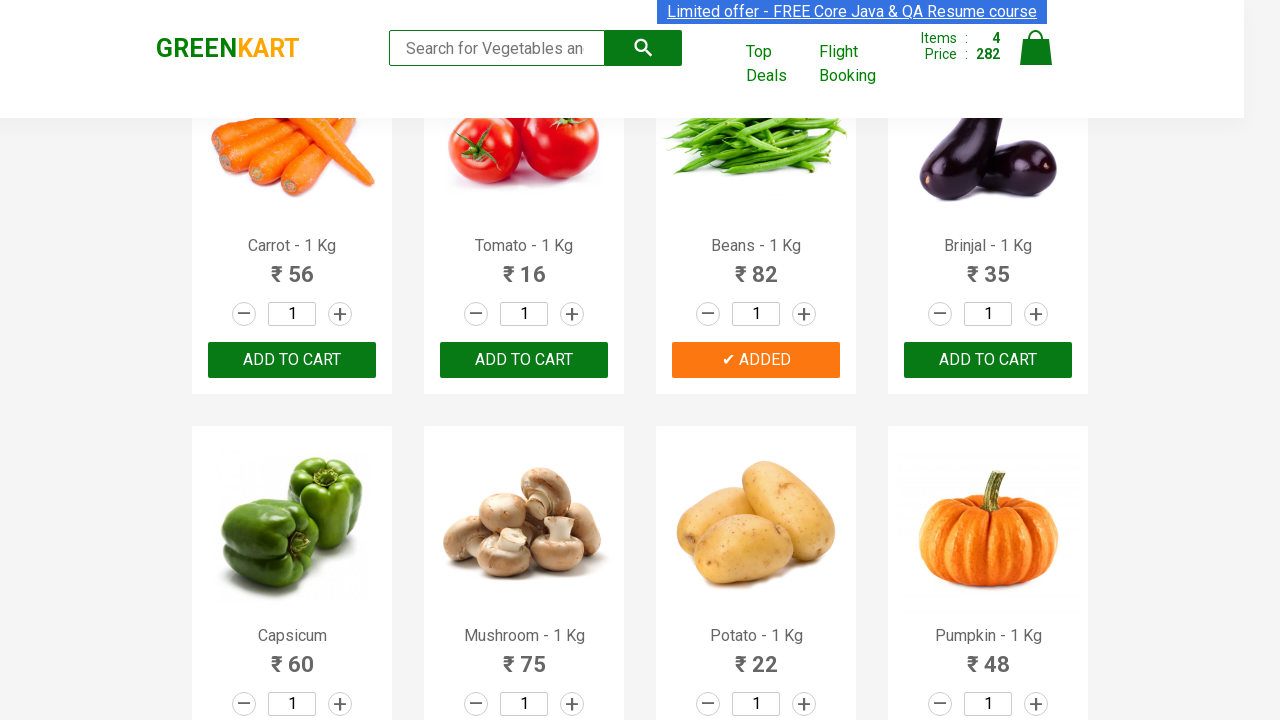

Retrieved product name text: Potato - 1 Kg
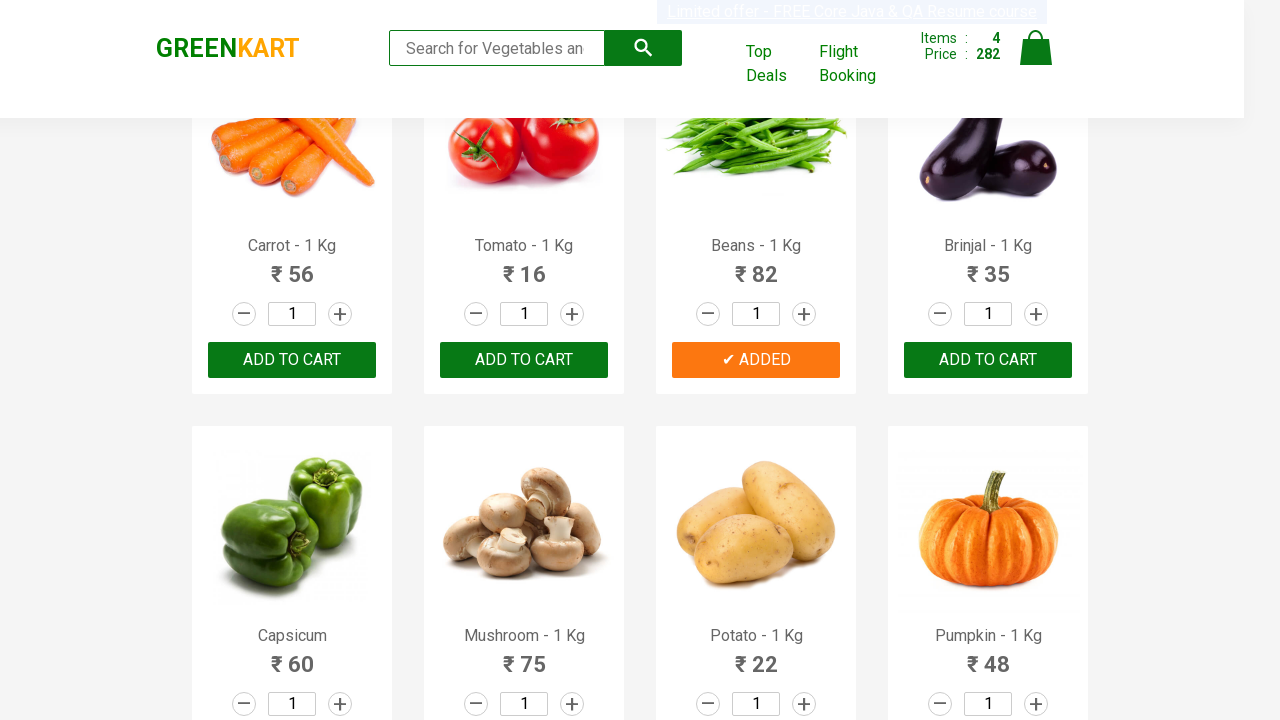

Clicked 'Add to Cart' button for Potato at (756, 360) on div.product-action > button >> nth=10
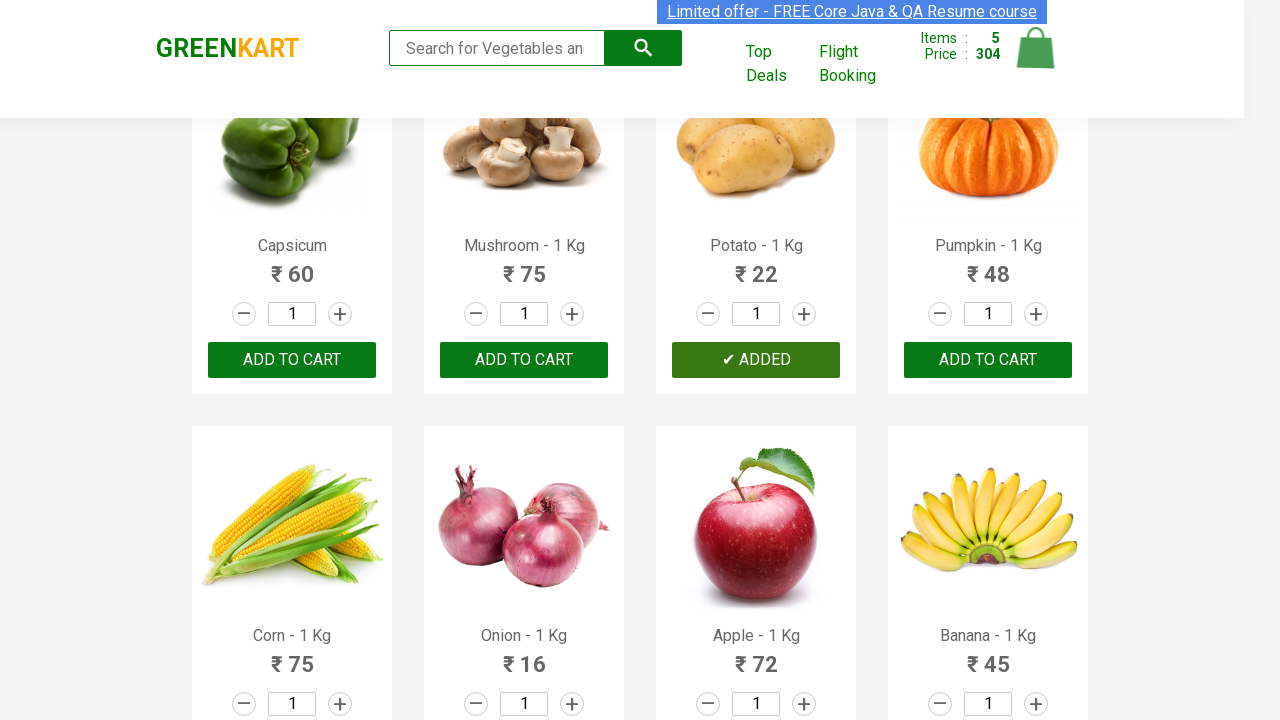

Clicked cart icon to view shopping cart at (1036, 48) on img[alt='Cart']
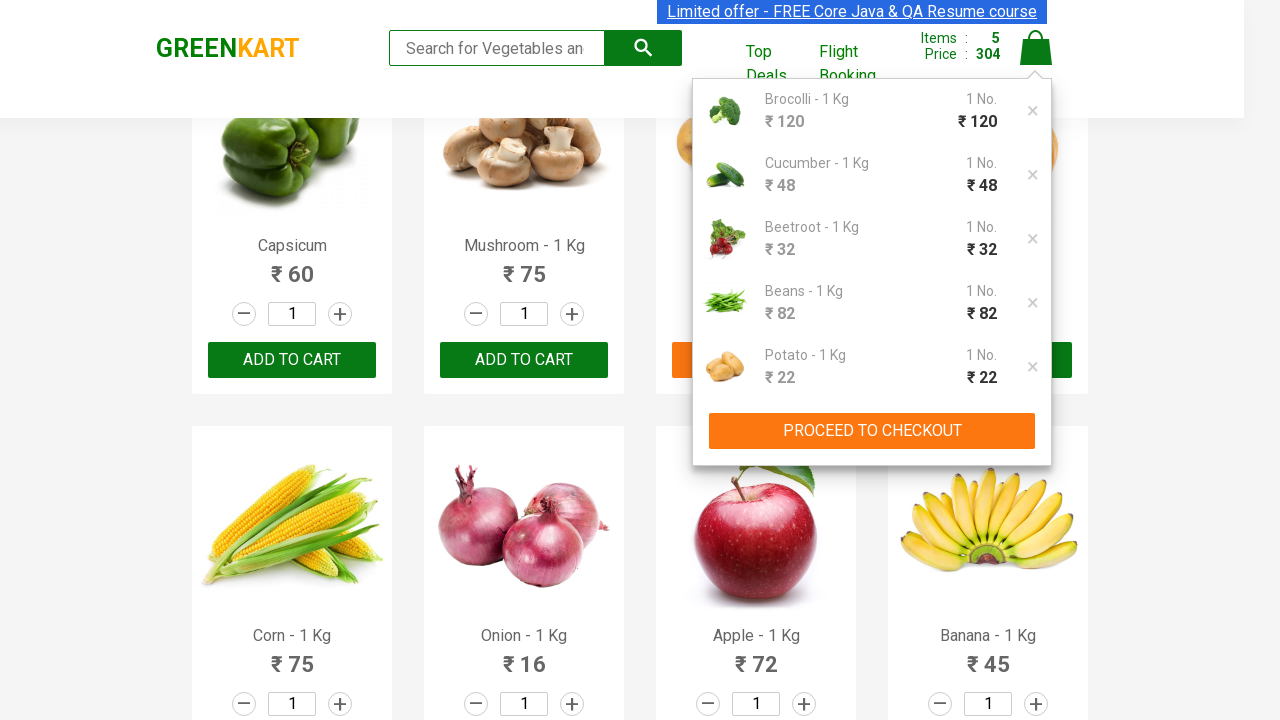

Clicked 'PROCEED TO CHECKOUT' button at (872, 431) on xpath=//button[contains(text(),'PROCEED TO CHECKOUT')]
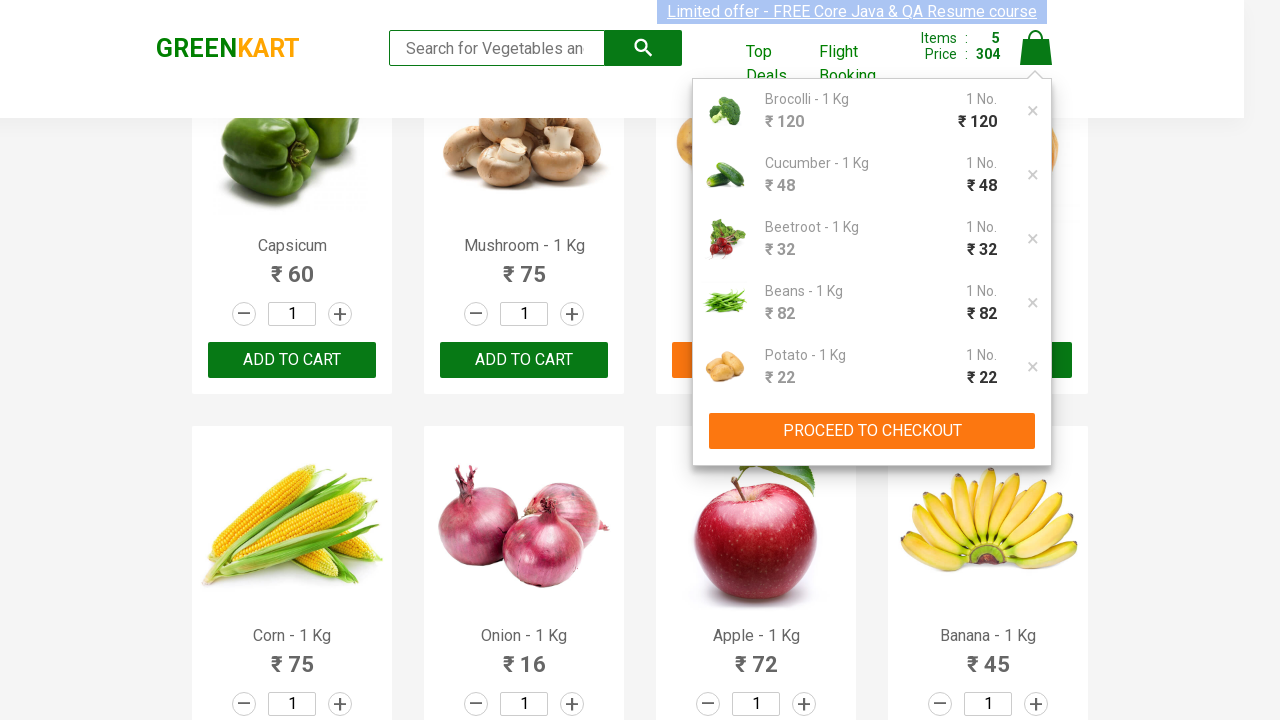

Promo code input field loaded
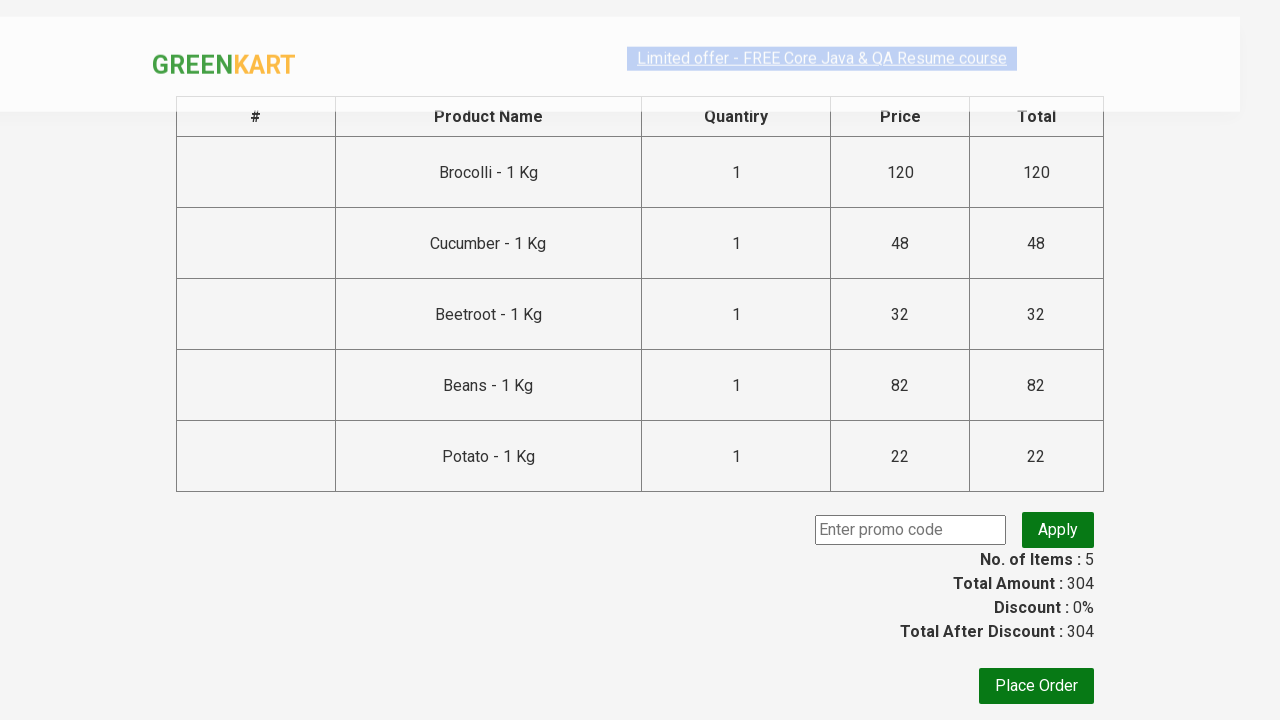

Entered promo code 'rahulshettyacademy' in the promo code field on input.promoCode
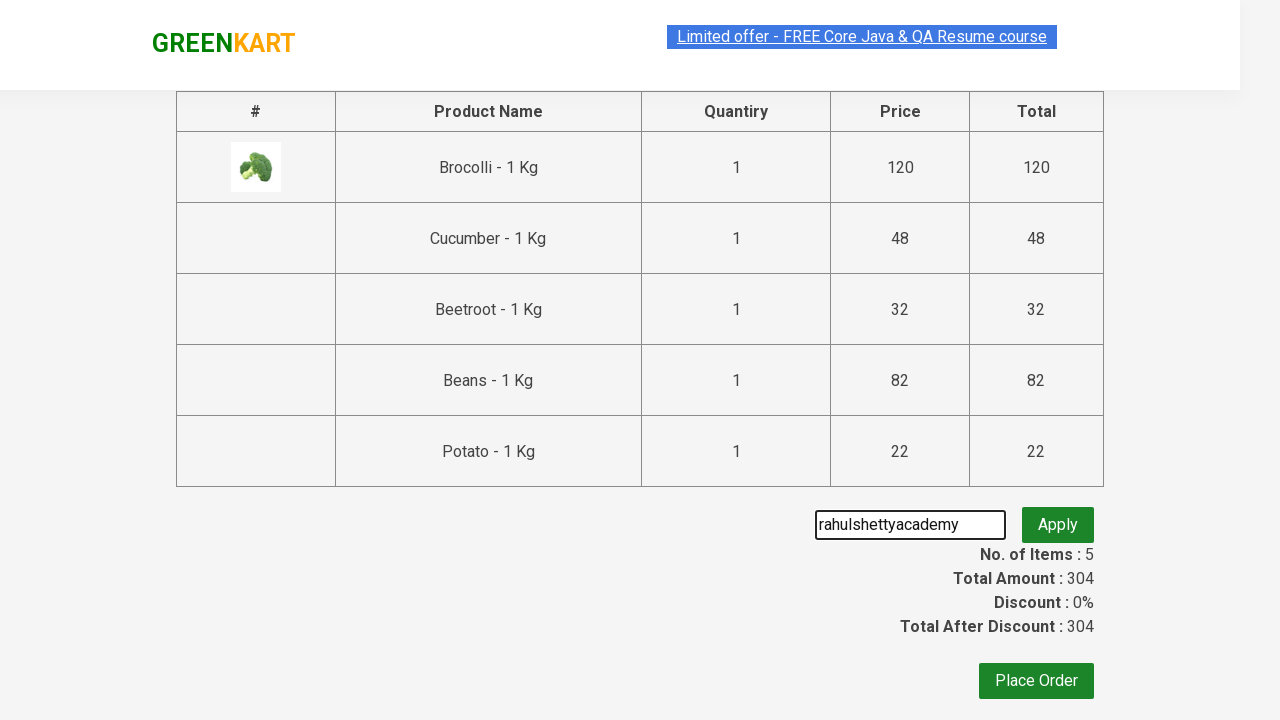

Clicked 'Apply' button to apply the promo code at (1058, 530) on button.promoBtn
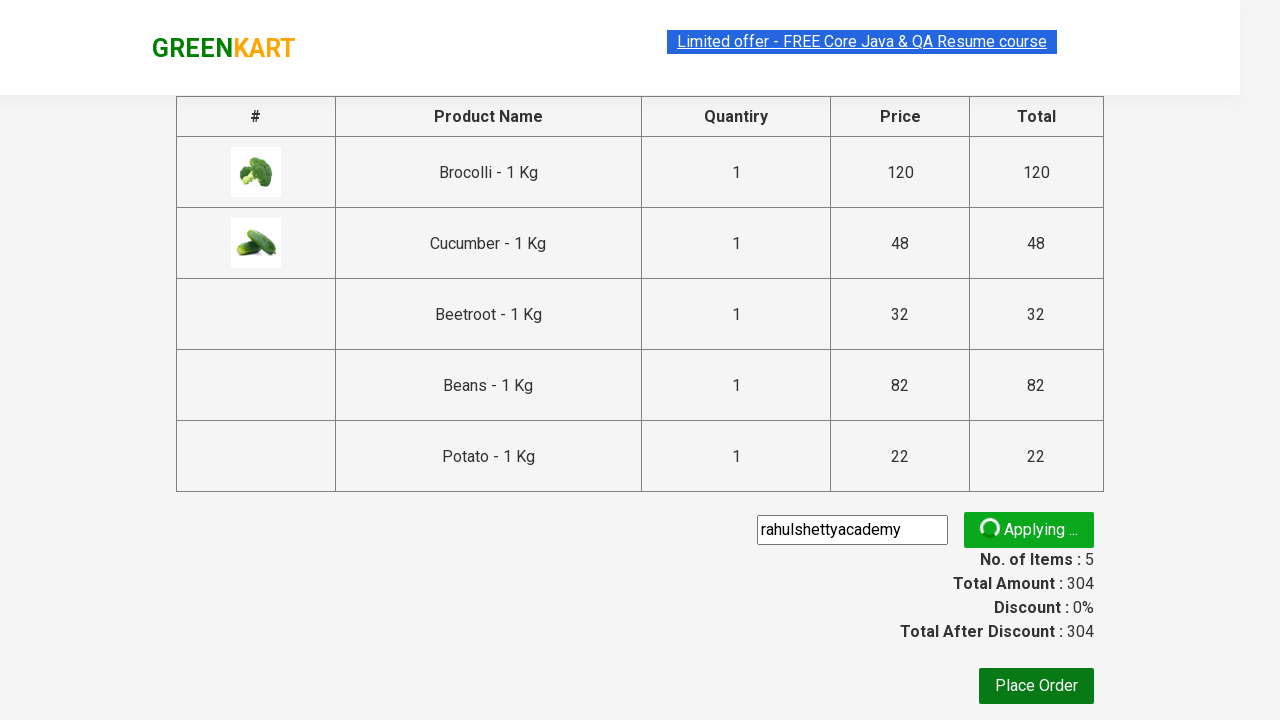

Promo code application confirmed with promo info displayed
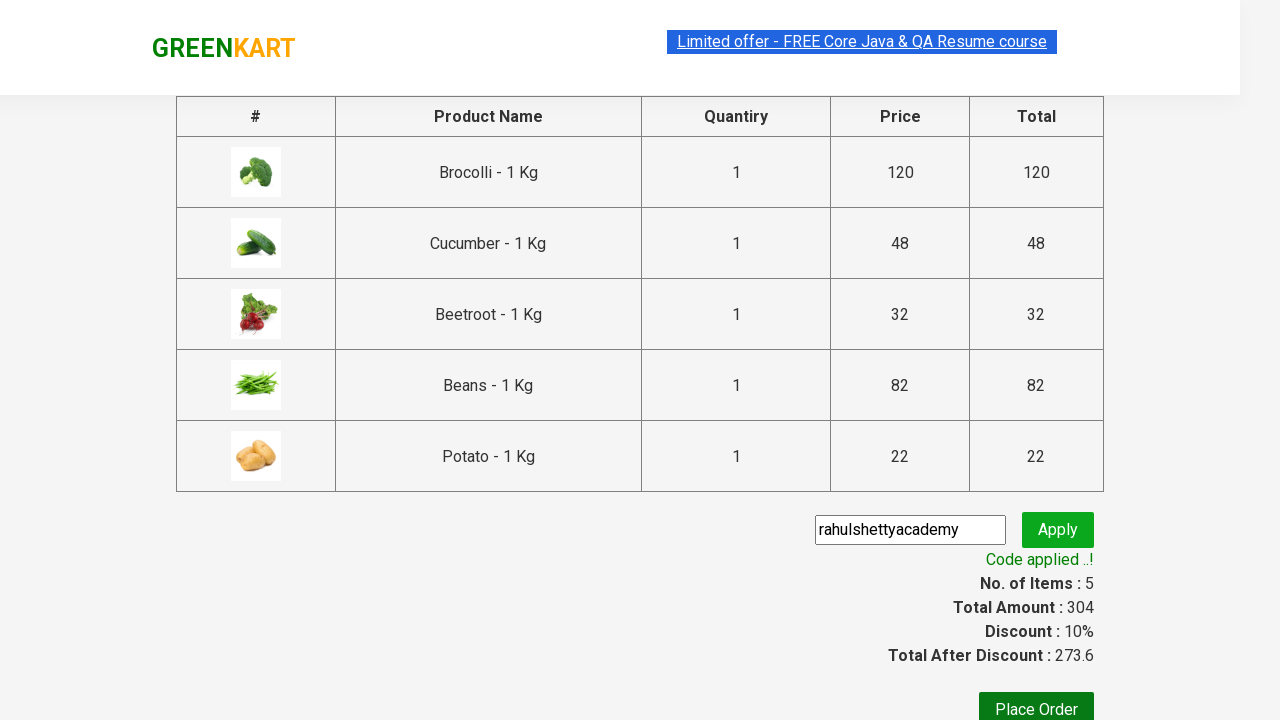

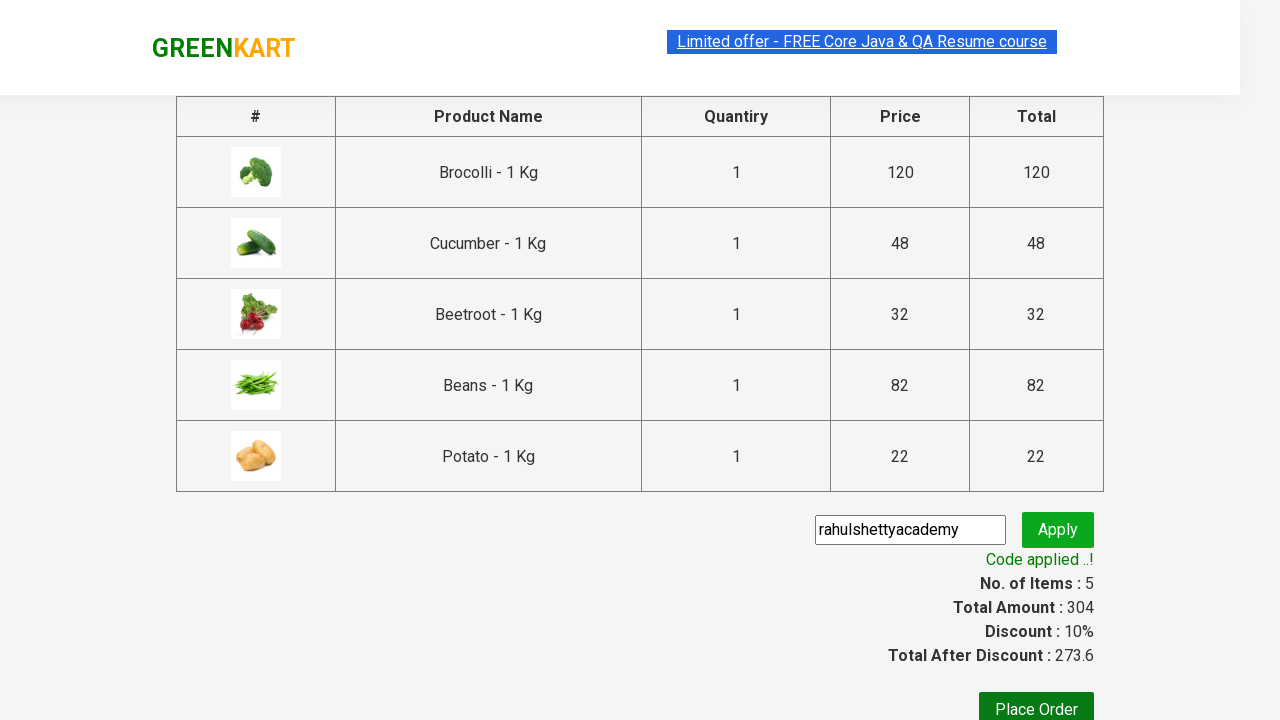